Tests editing a todo item by double-clicking, changing the text, and pressing Enter.

Starting URL: https://demo.playwright.dev/todomvc

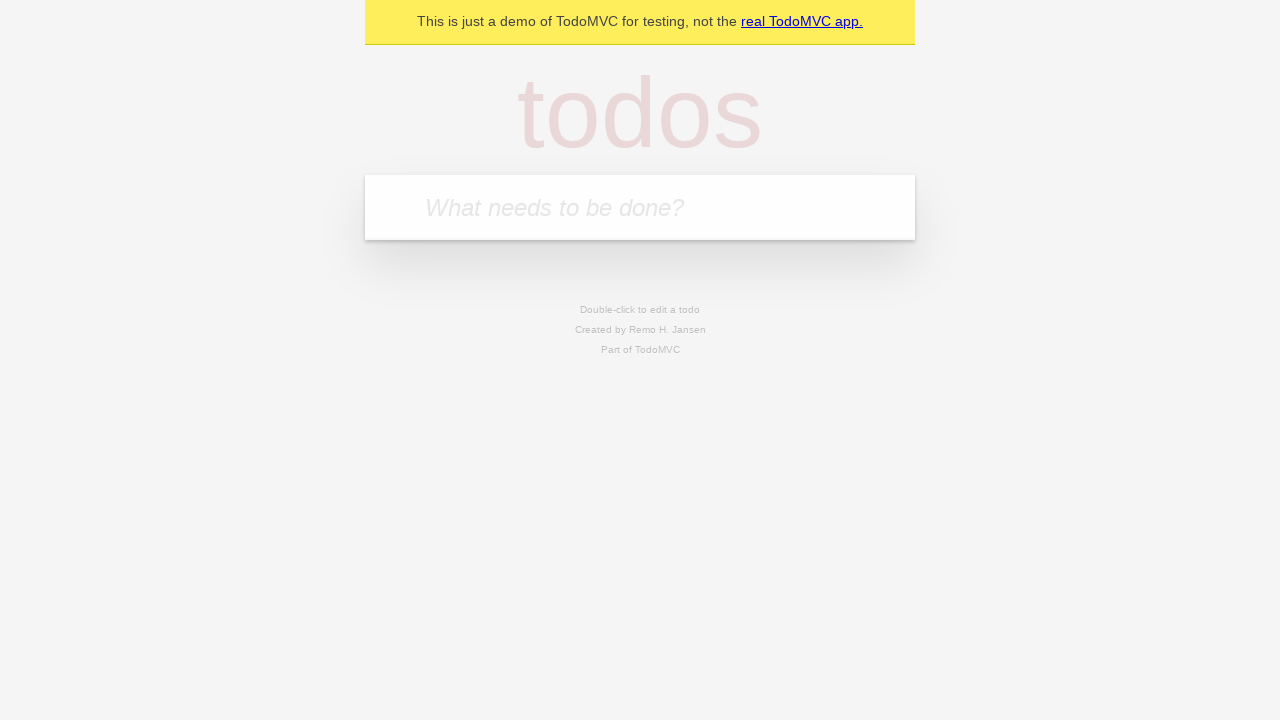

Filled todo input with 'buy some cheese' on internal:attr=[placeholder="What needs to be done?"i]
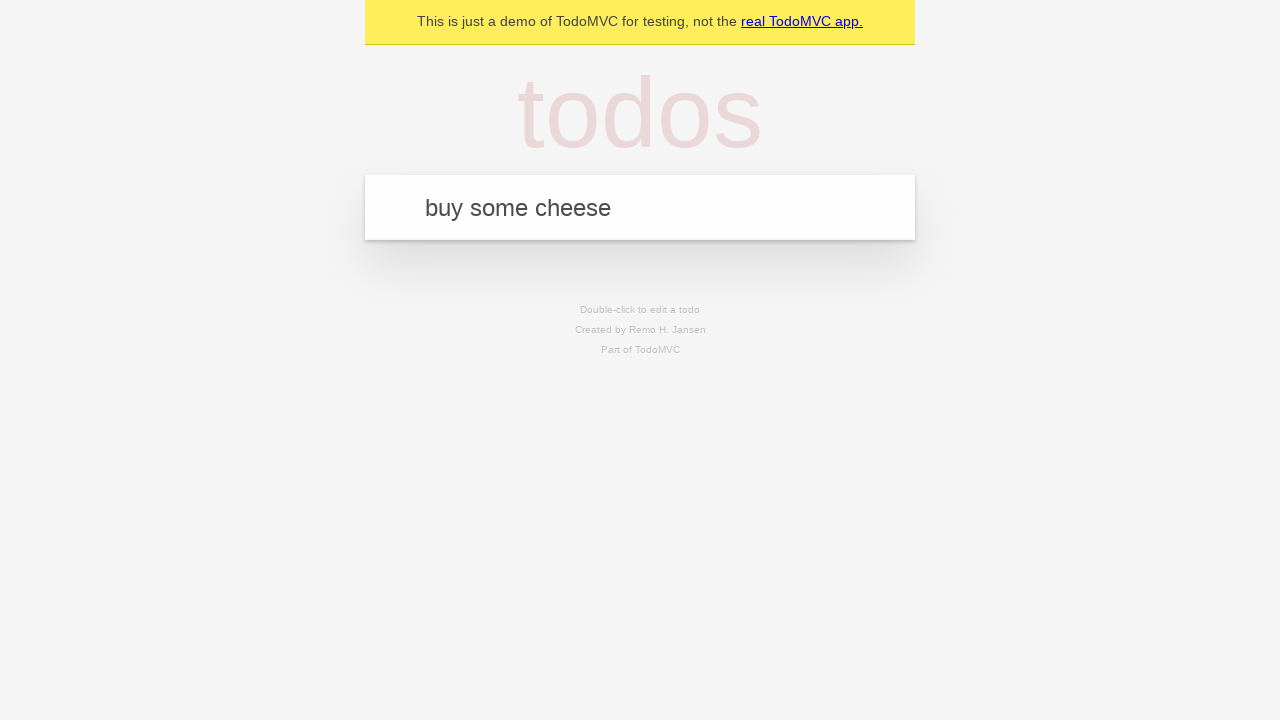

Pressed Enter to create first todo on internal:attr=[placeholder="What needs to be done?"i]
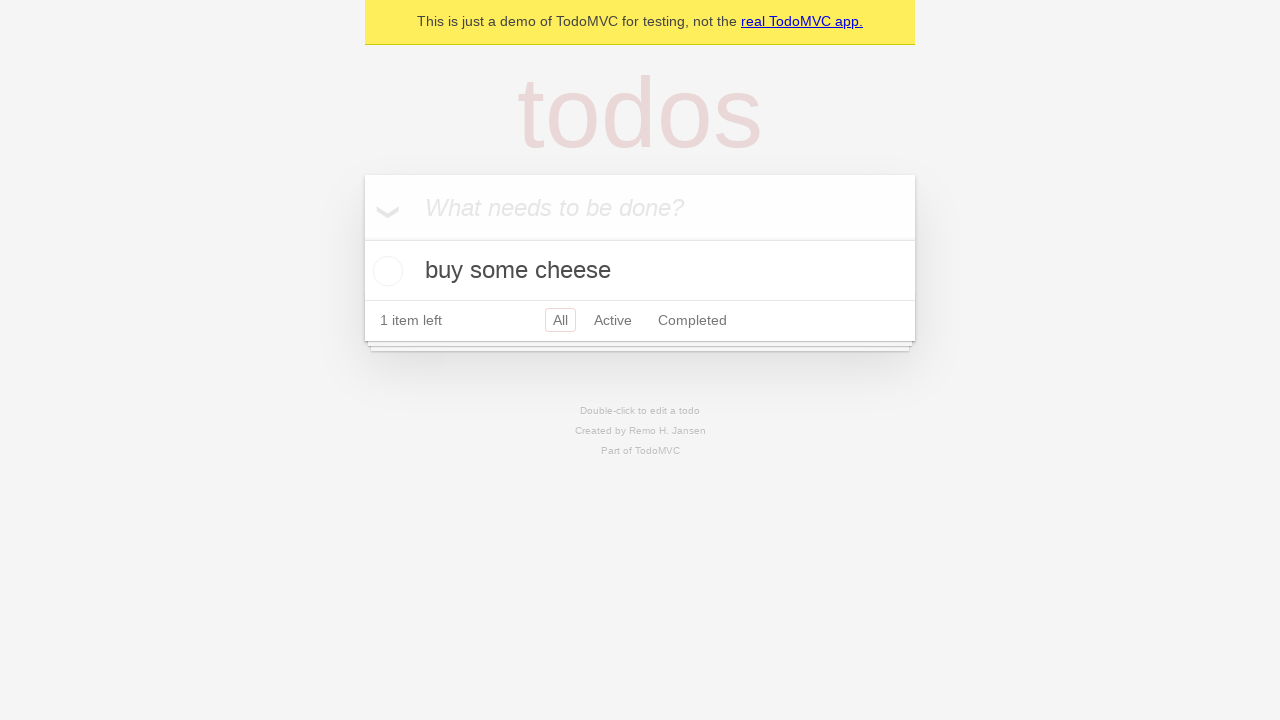

Filled todo input with 'feed the cat' on internal:attr=[placeholder="What needs to be done?"i]
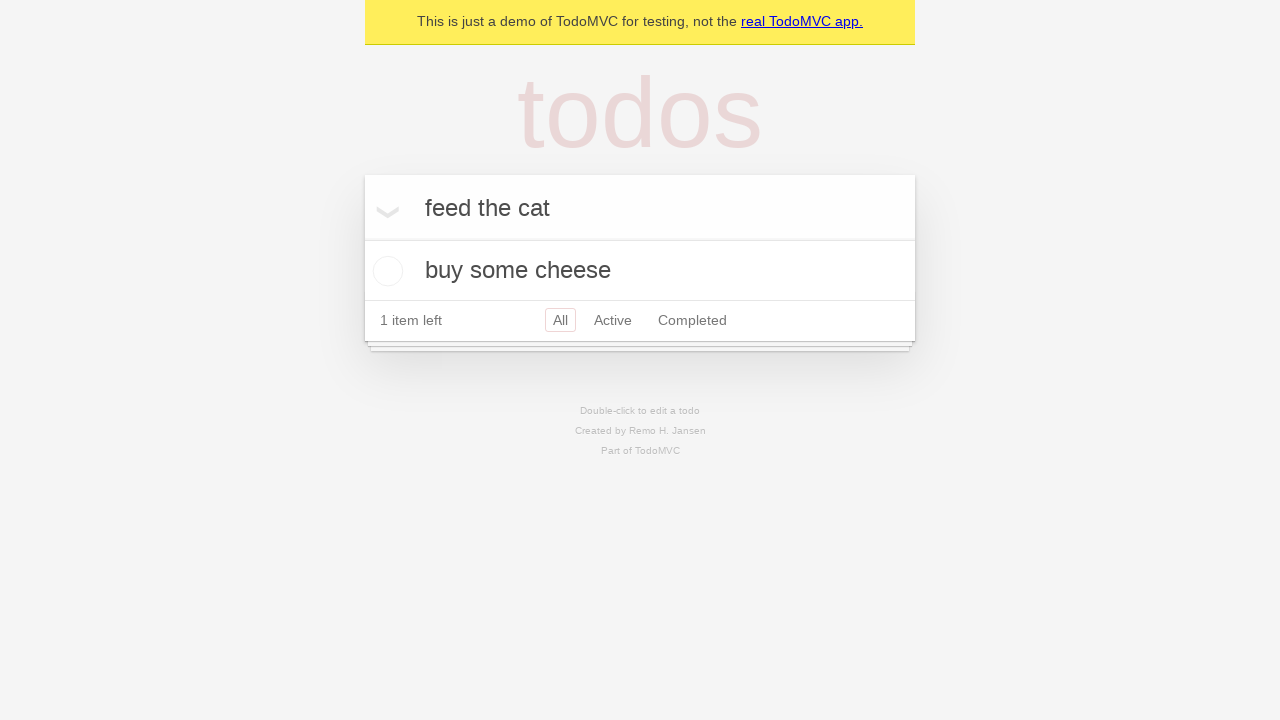

Pressed Enter to create second todo on internal:attr=[placeholder="What needs to be done?"i]
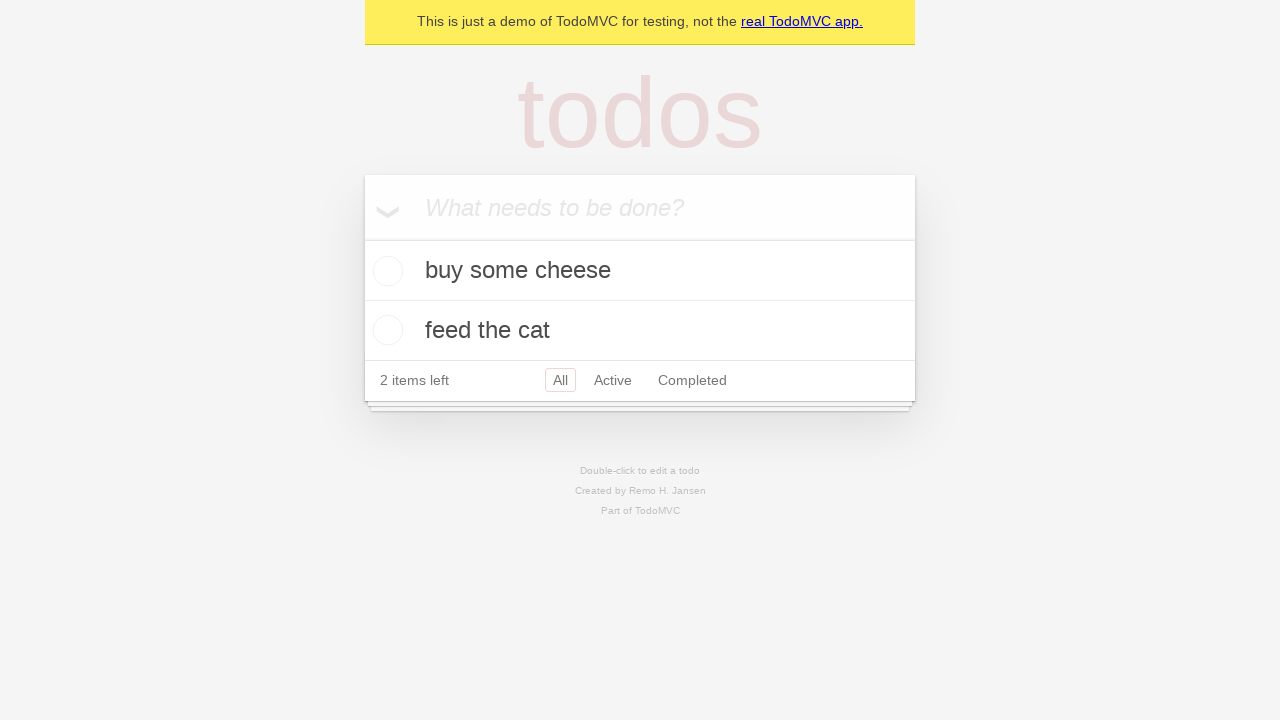

Filled todo input with 'book a doctors appointment' on internal:attr=[placeholder="What needs to be done?"i]
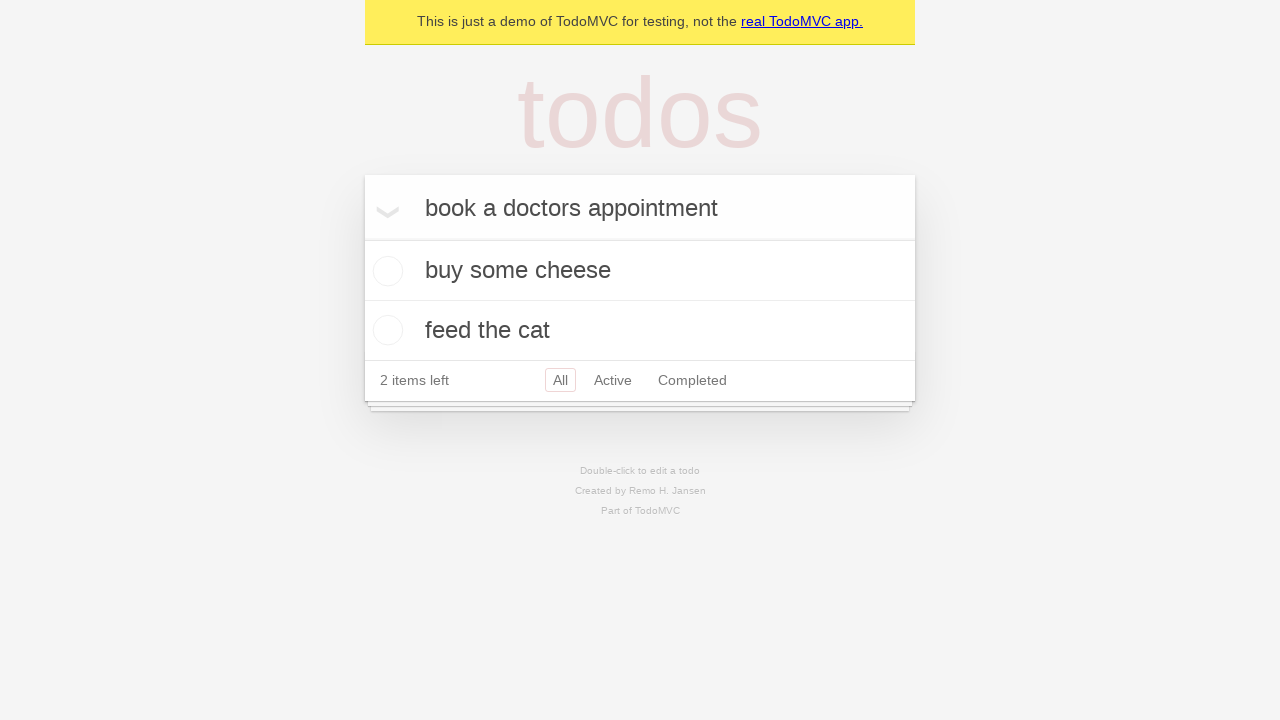

Pressed Enter to create third todo on internal:attr=[placeholder="What needs to be done?"i]
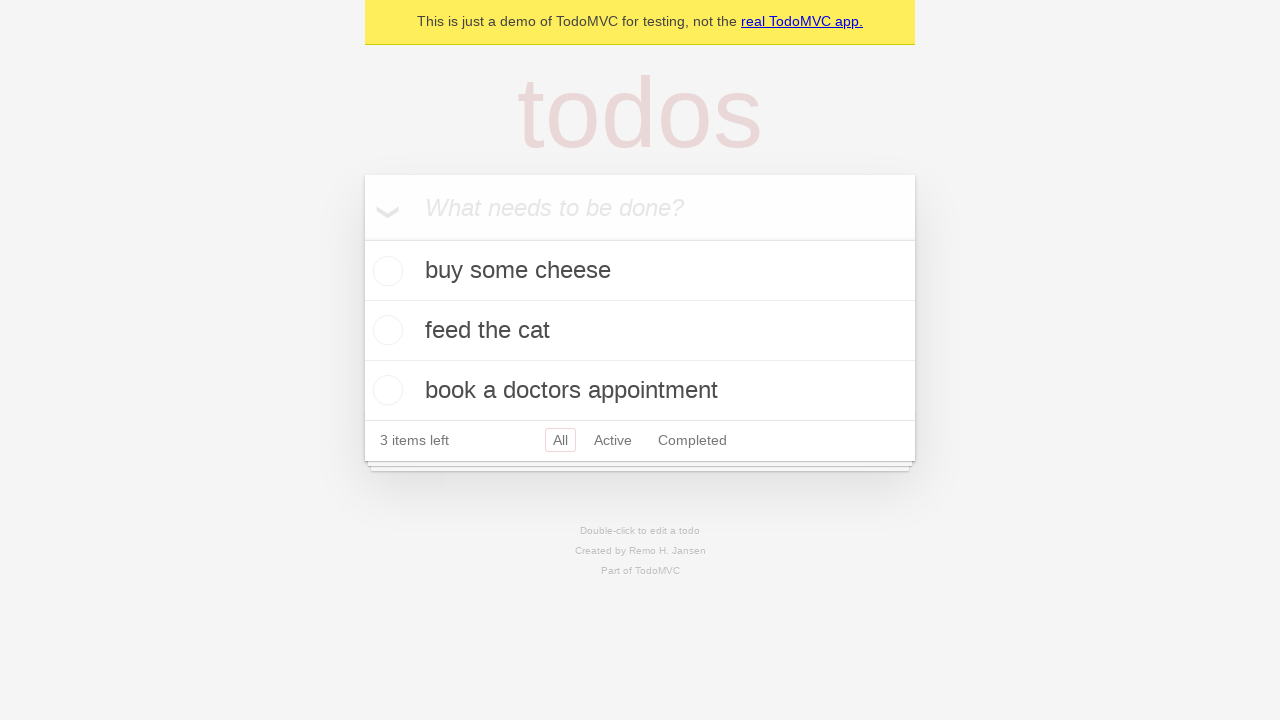

Double-clicked second todo item to enter edit mode at (640, 331) on internal:testid=[data-testid="todo-item"s] >> nth=1
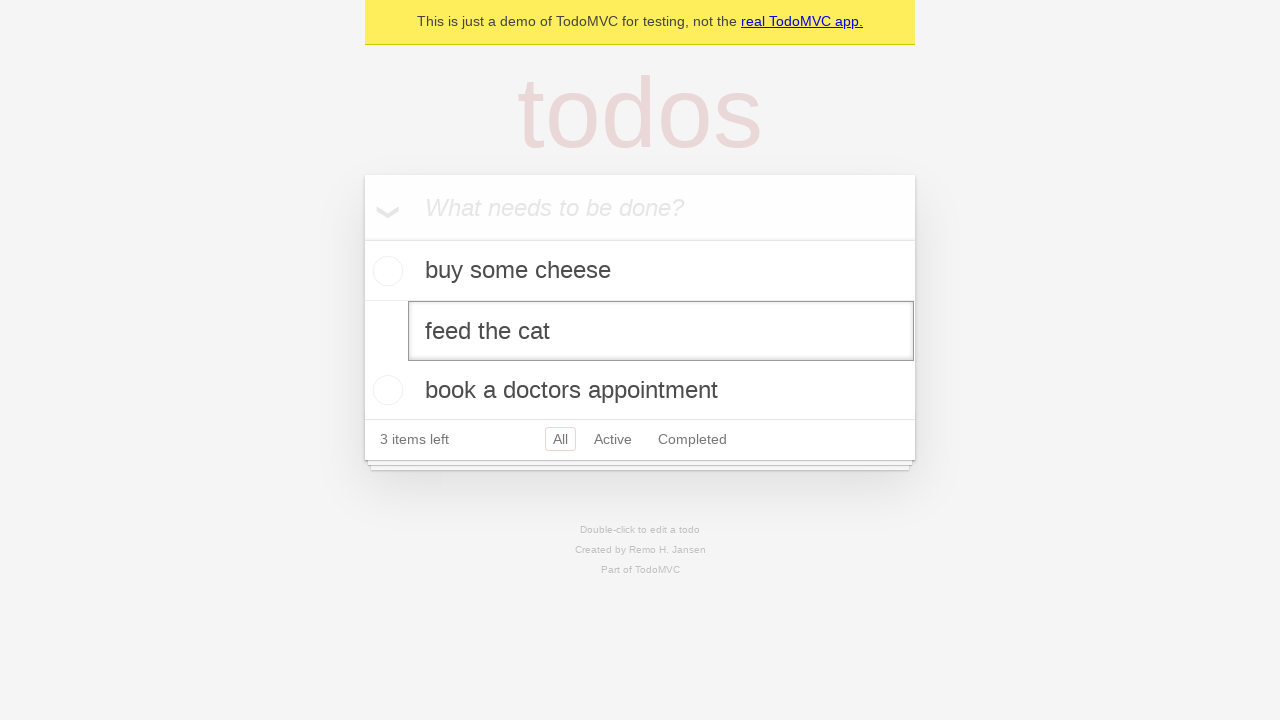

Changed todo text to 'buy some sausages' on internal:testid=[data-testid="todo-item"s] >> nth=1 >> internal:role=textbox[nam
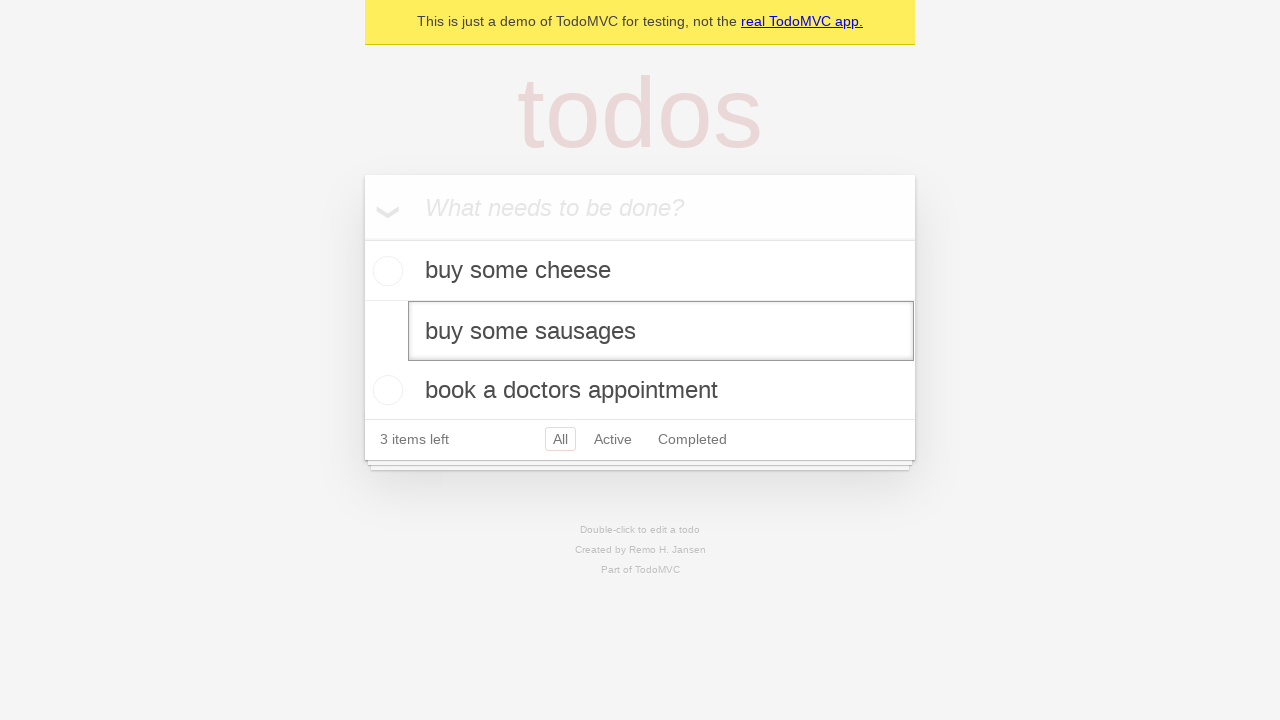

Pressed Enter to save edited todo on internal:testid=[data-testid="todo-item"s] >> nth=1 >> internal:role=textbox[nam
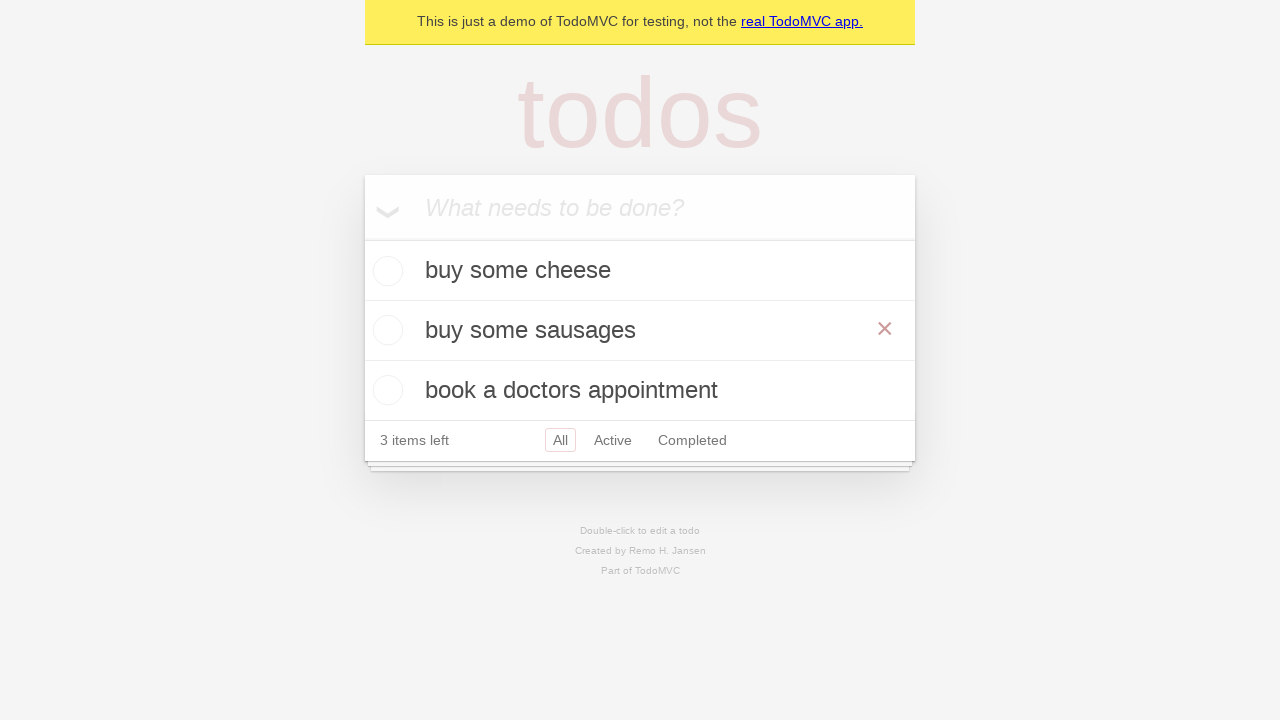

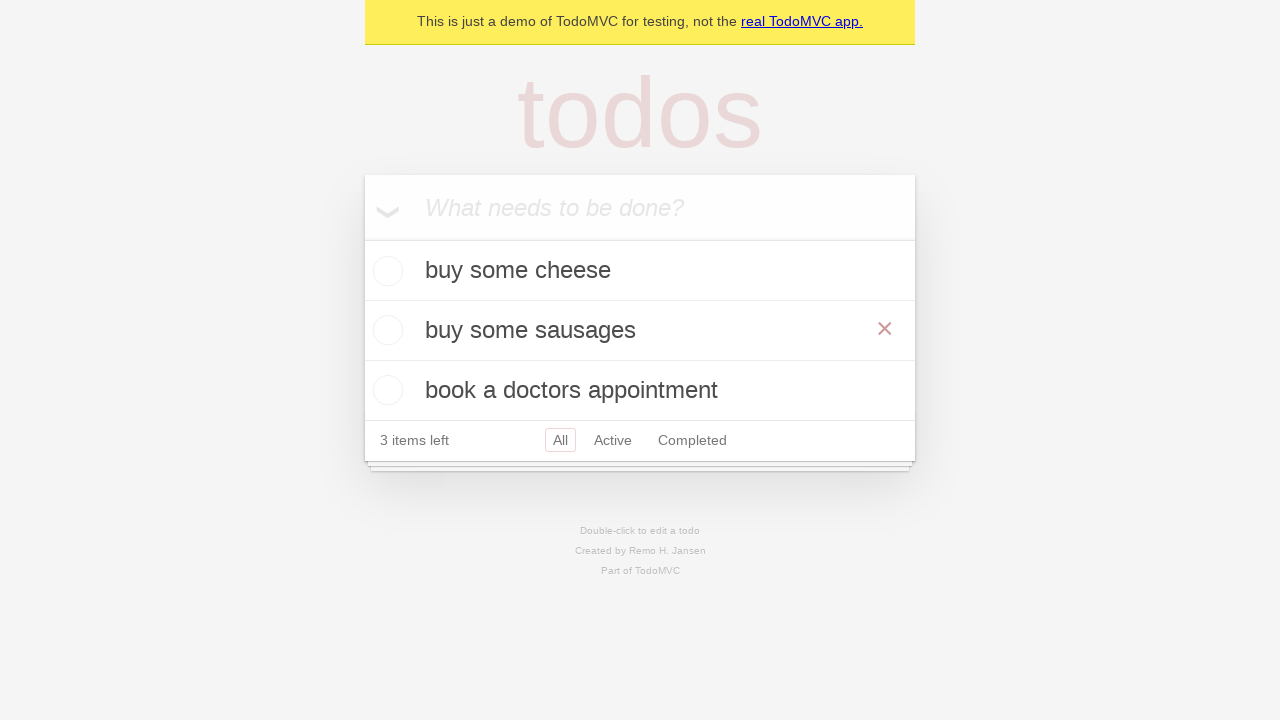